Tests various input form elements on LeafGround practice site including text inputs, disabled fields, email fields, text areas, and autocomplete functionality.

Starting URL: https://www.leafground.com/input.xhtml

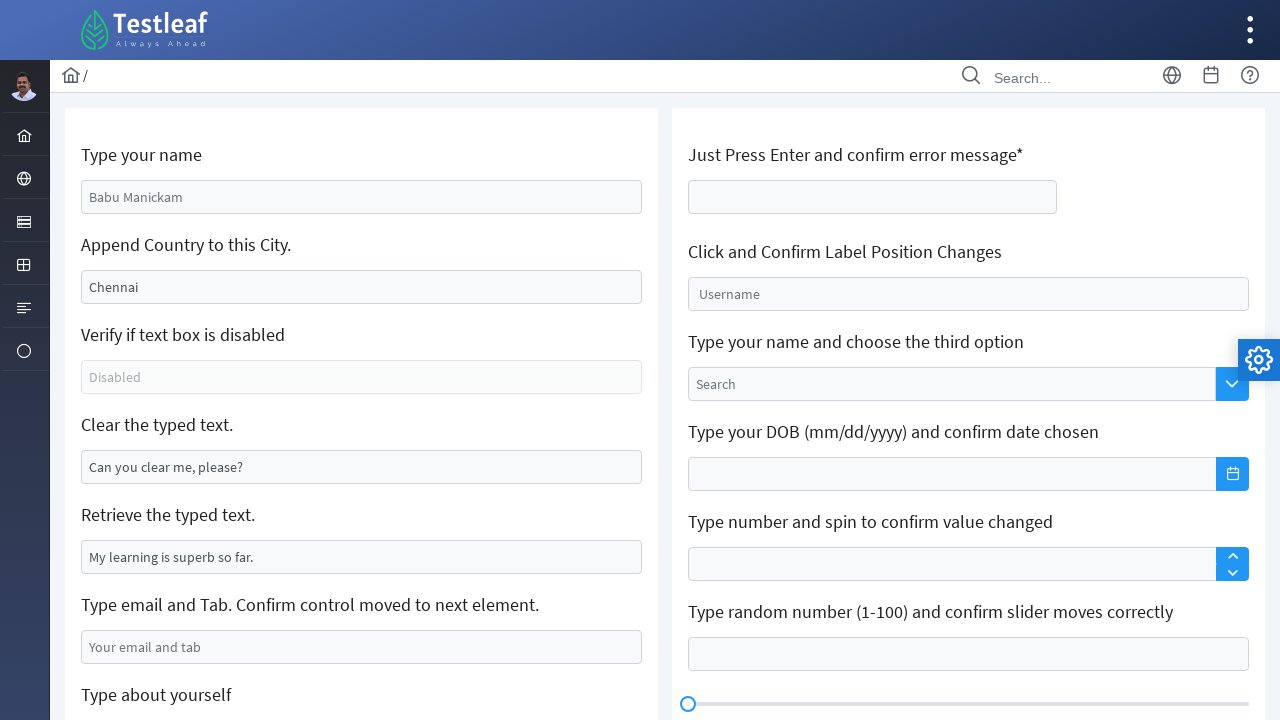

Filled name input field with 'GOWRISANKAR' on input[name='j_idt88:name']
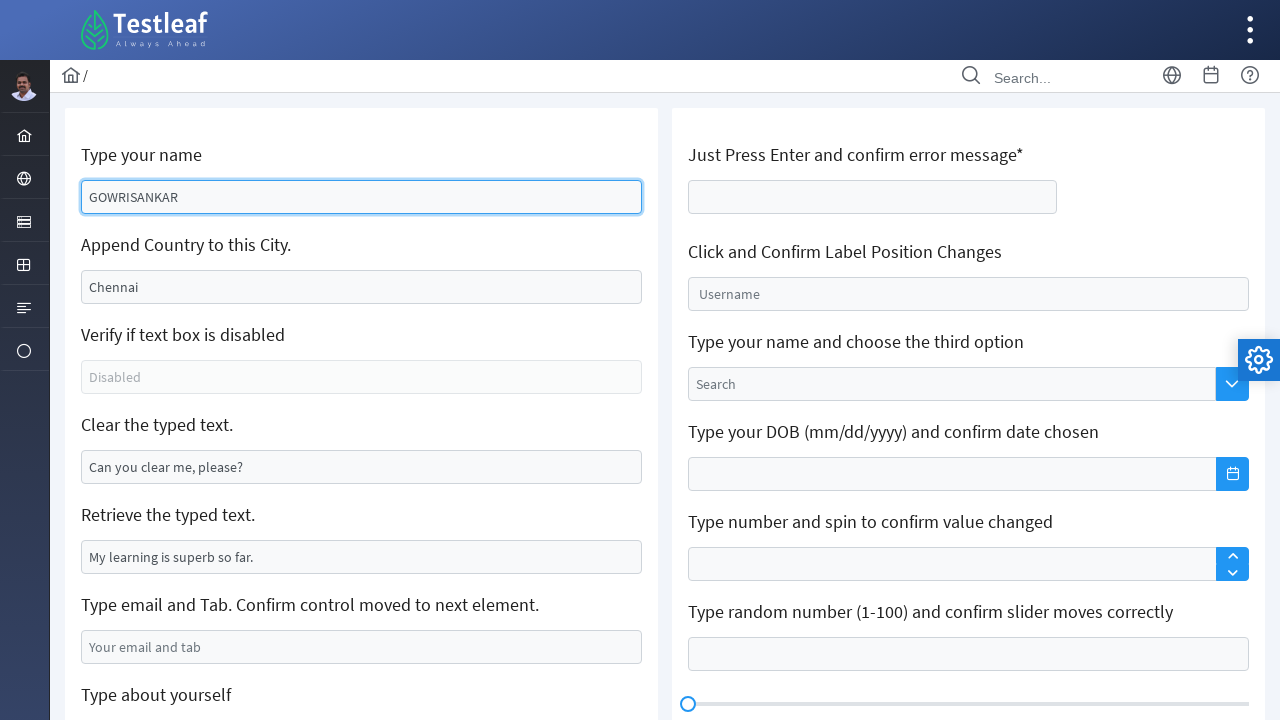

Clicked on name input field at (362, 197) on input[name='j_idt88:name']
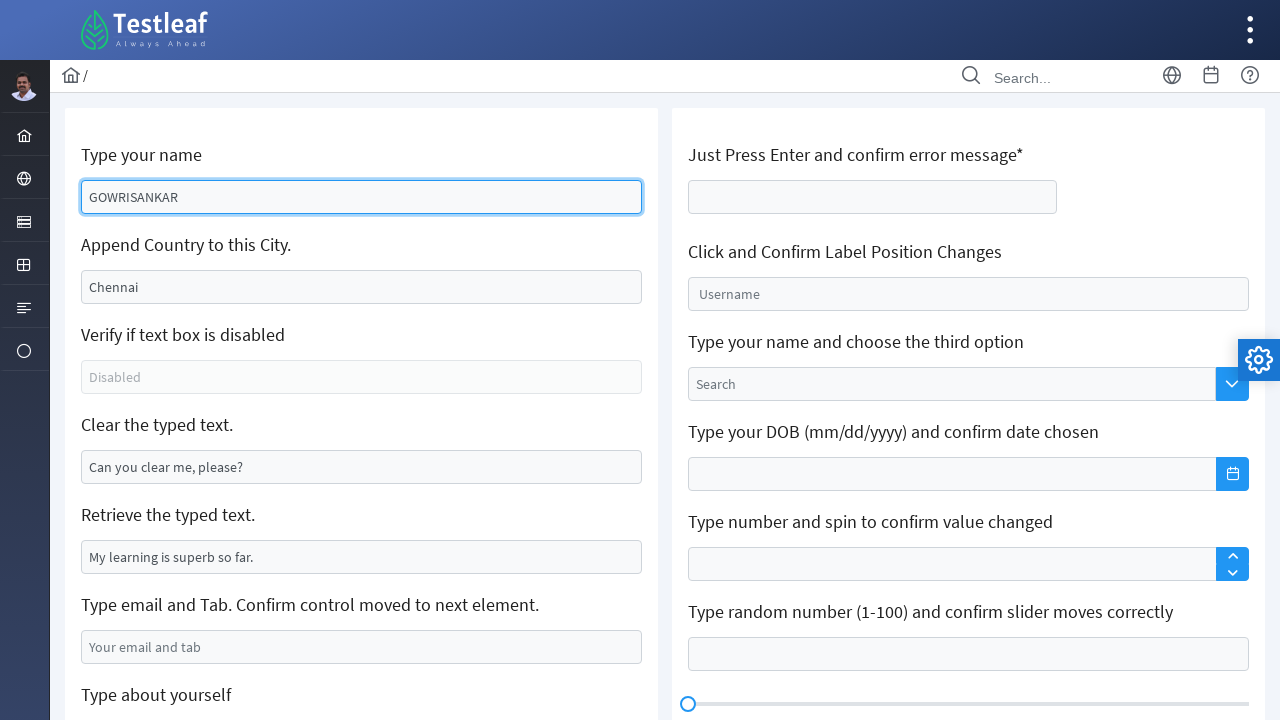

Filled append input field with ' ,India' on #j_idt88\:j_idt91
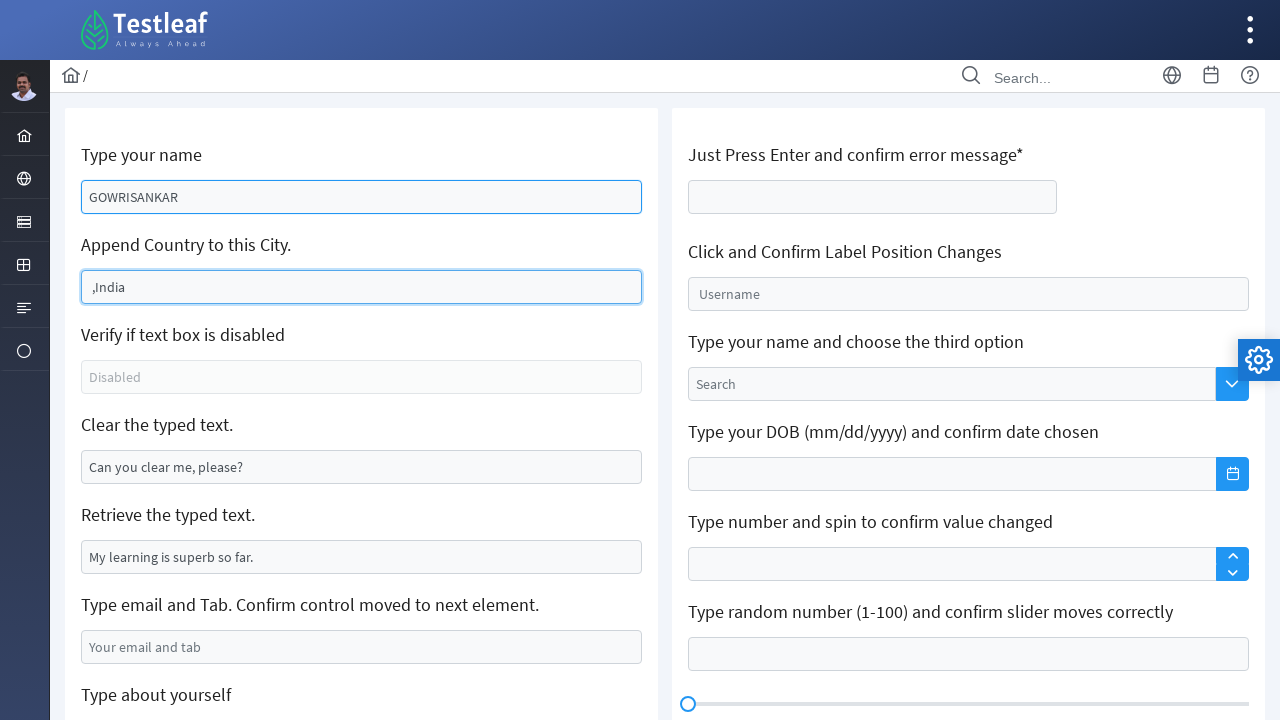

Verified disabled field exists
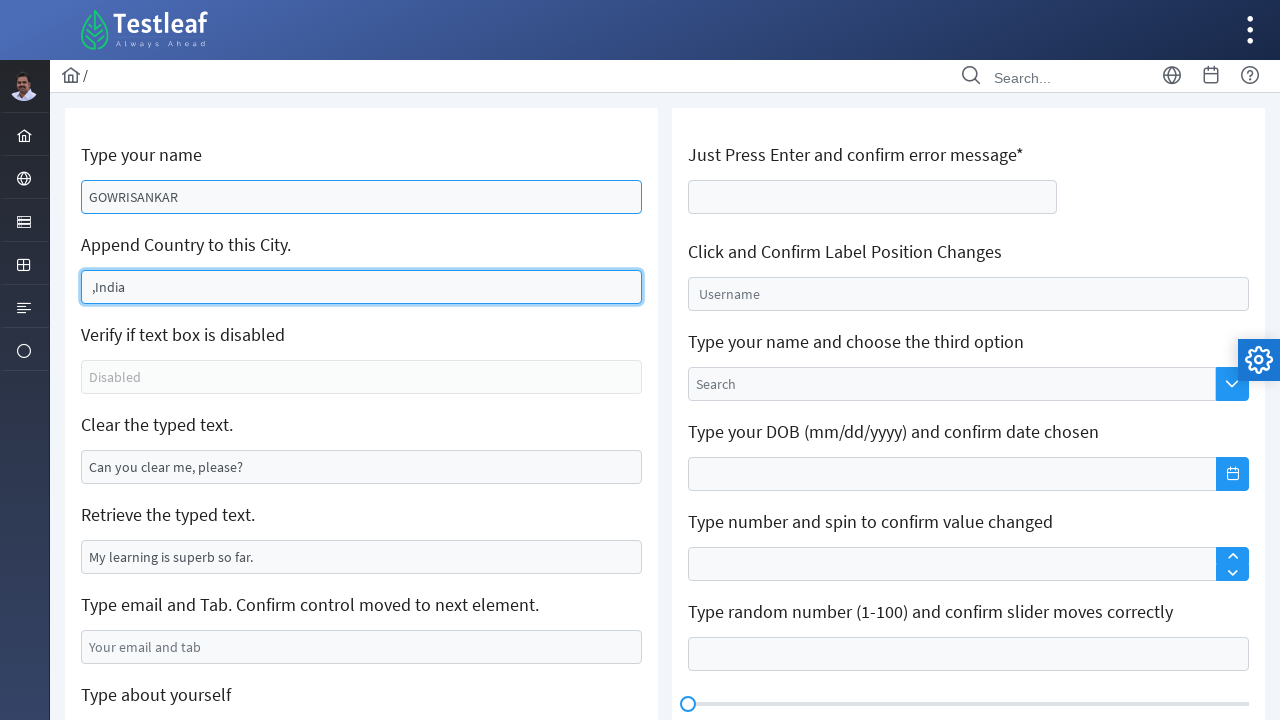

Cleared the clearable input field on input[name='j_idt88:j_idt95']
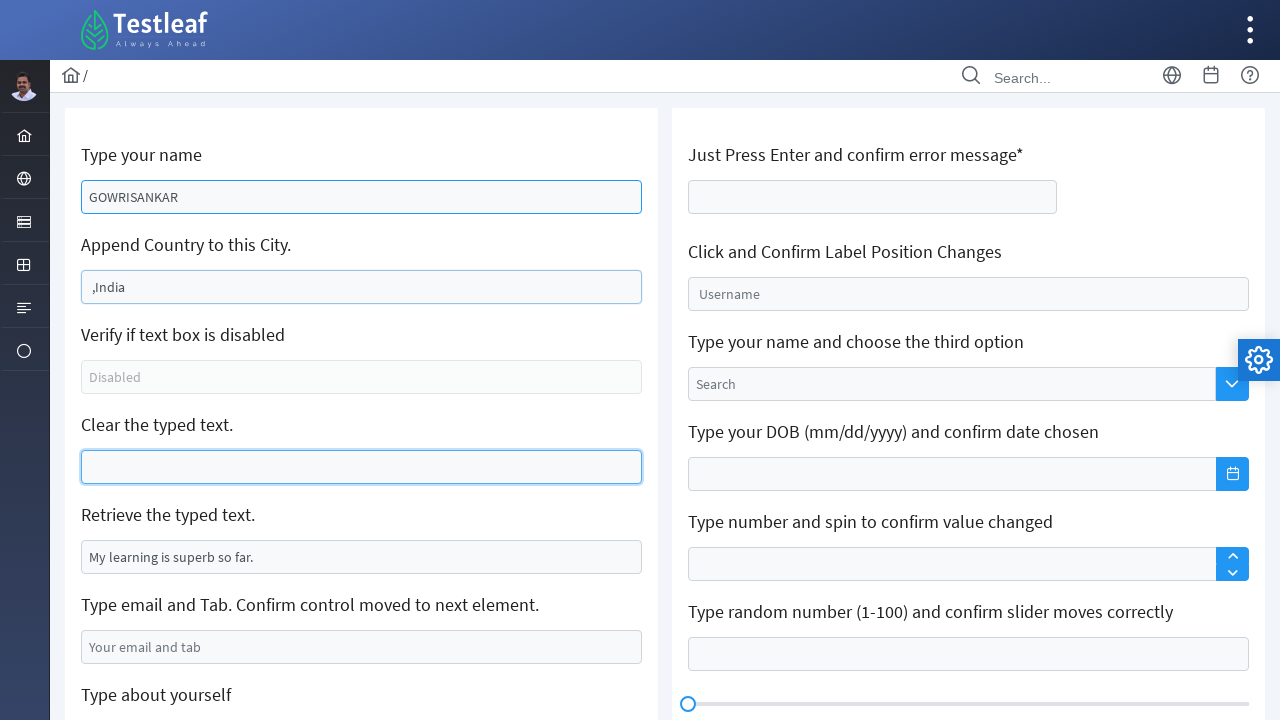

Verified readonly field exists
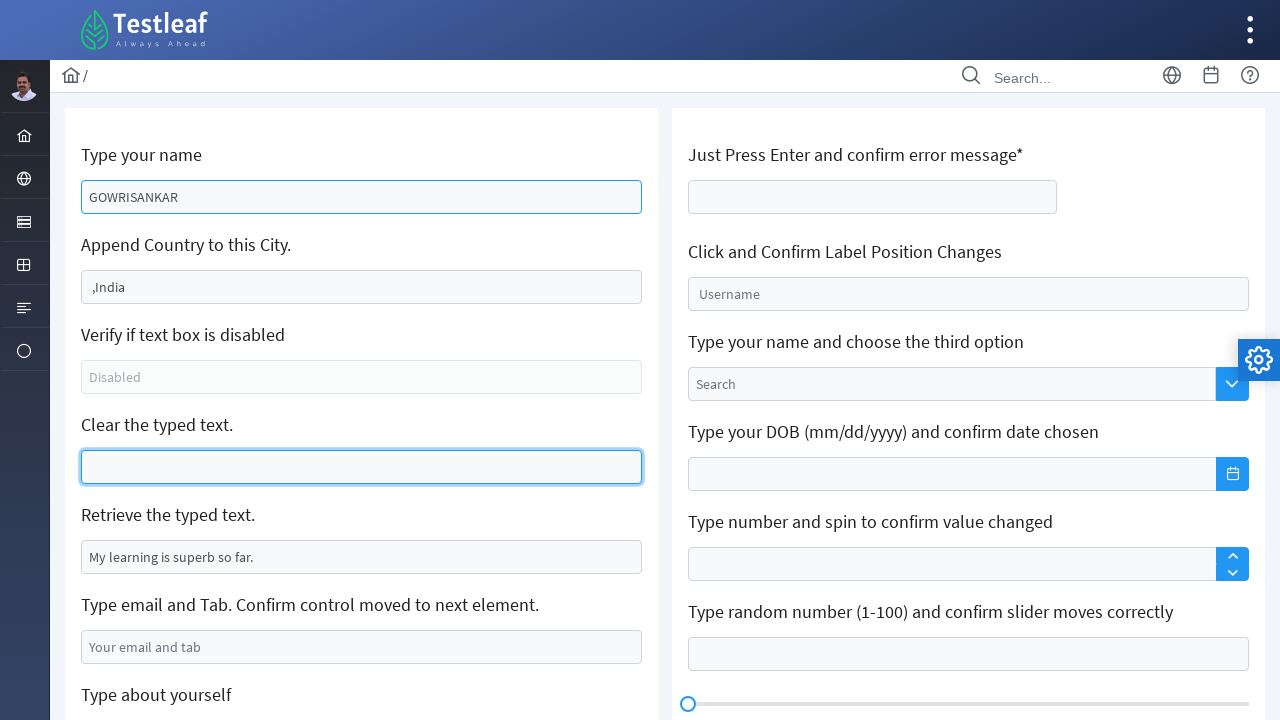

Filled email input field with 'testuser2024@example.com' on #j_idt88\:j_idt99
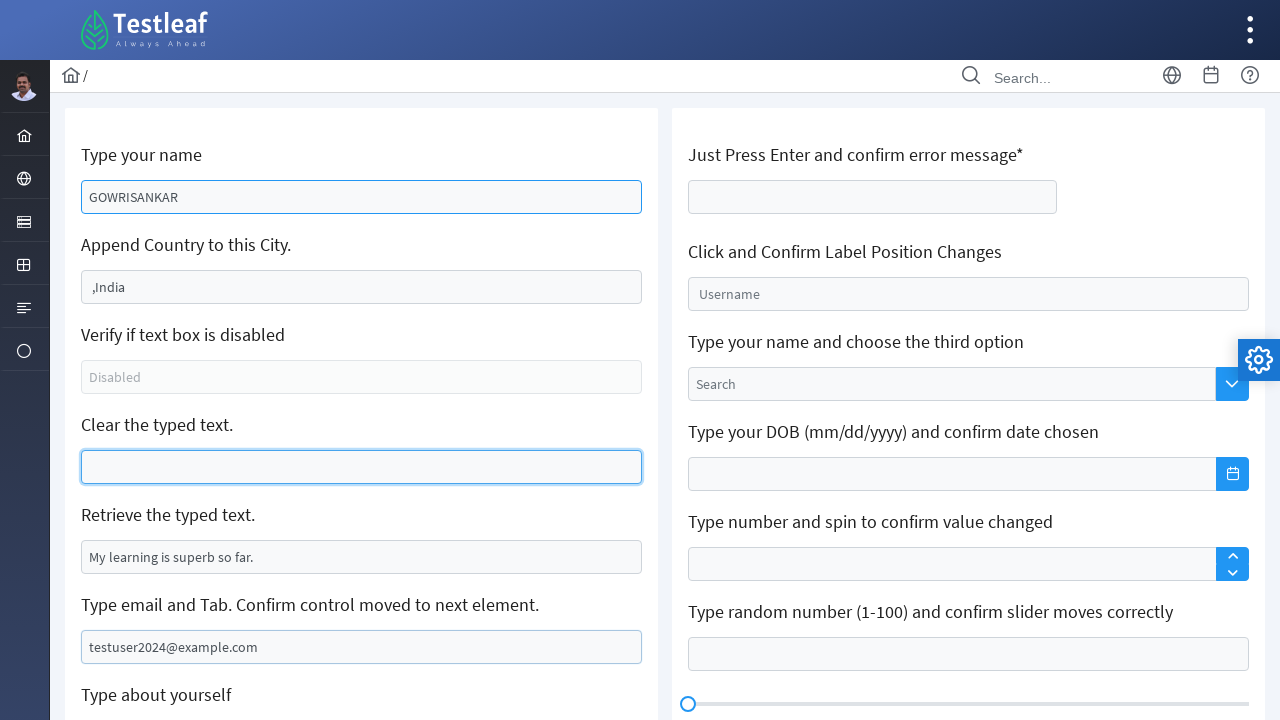

Pressed Tab key from email field on #j_idt88\:j_idt99
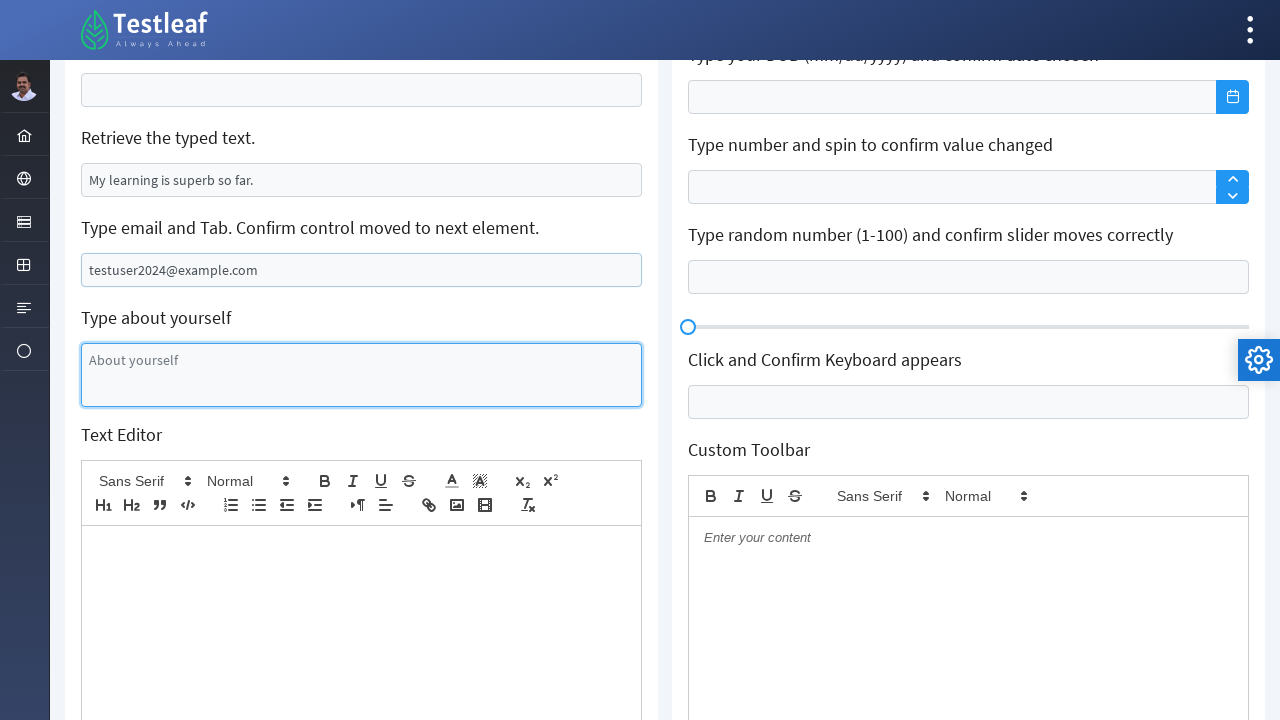

Typed into textarea field: 'My name is TestUser and I am from California USA'
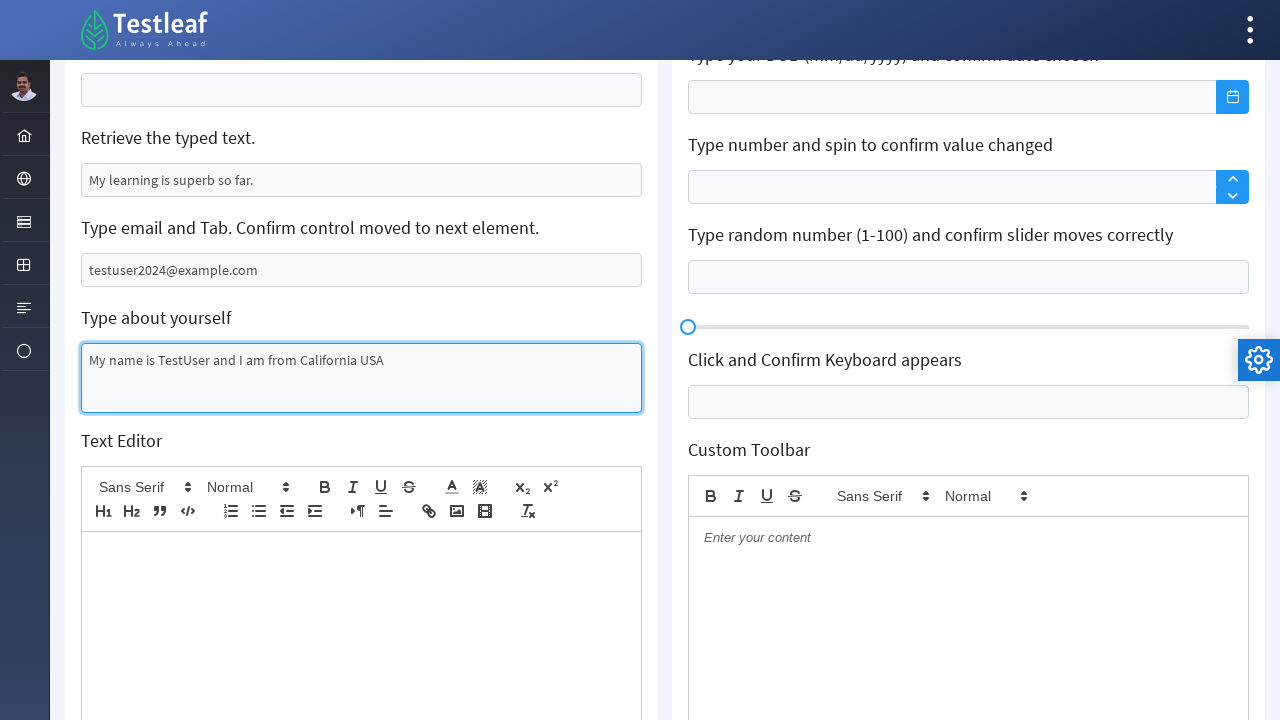

Pressed Enter key on age field on #j_idt106\:thisform\:age
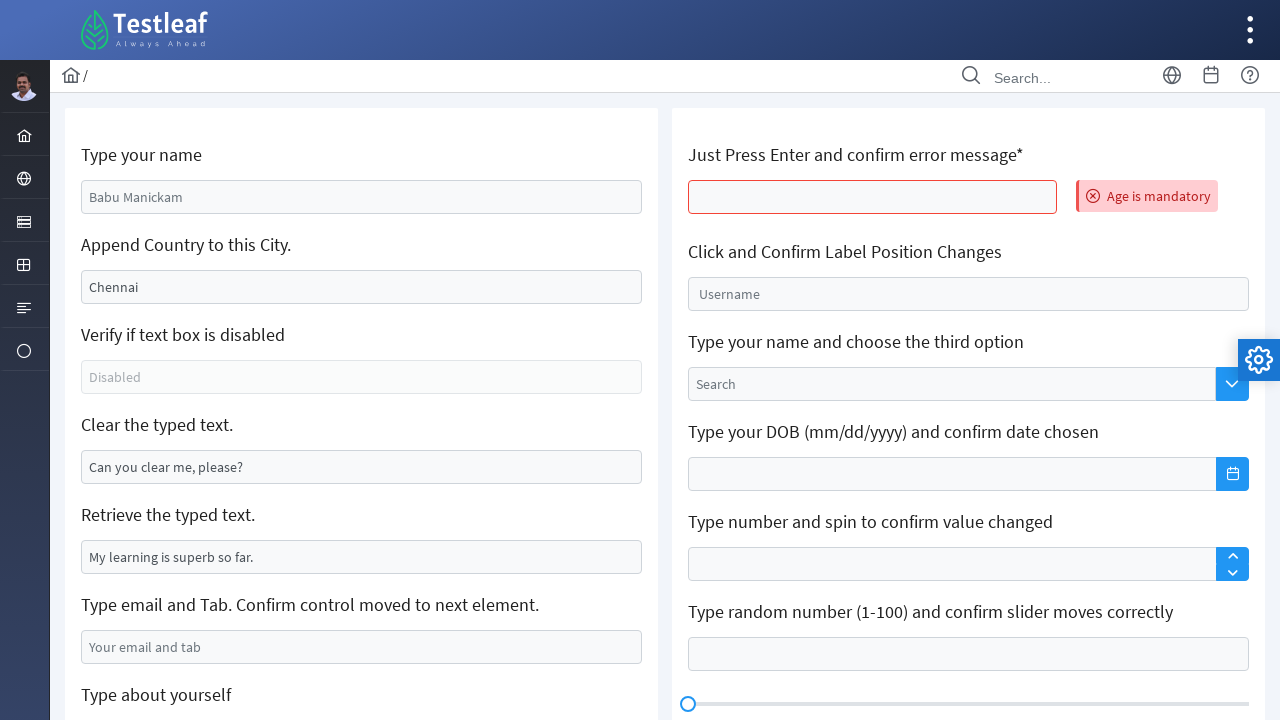

Filled float input field with 'hari' on #j_idt106\:float-input
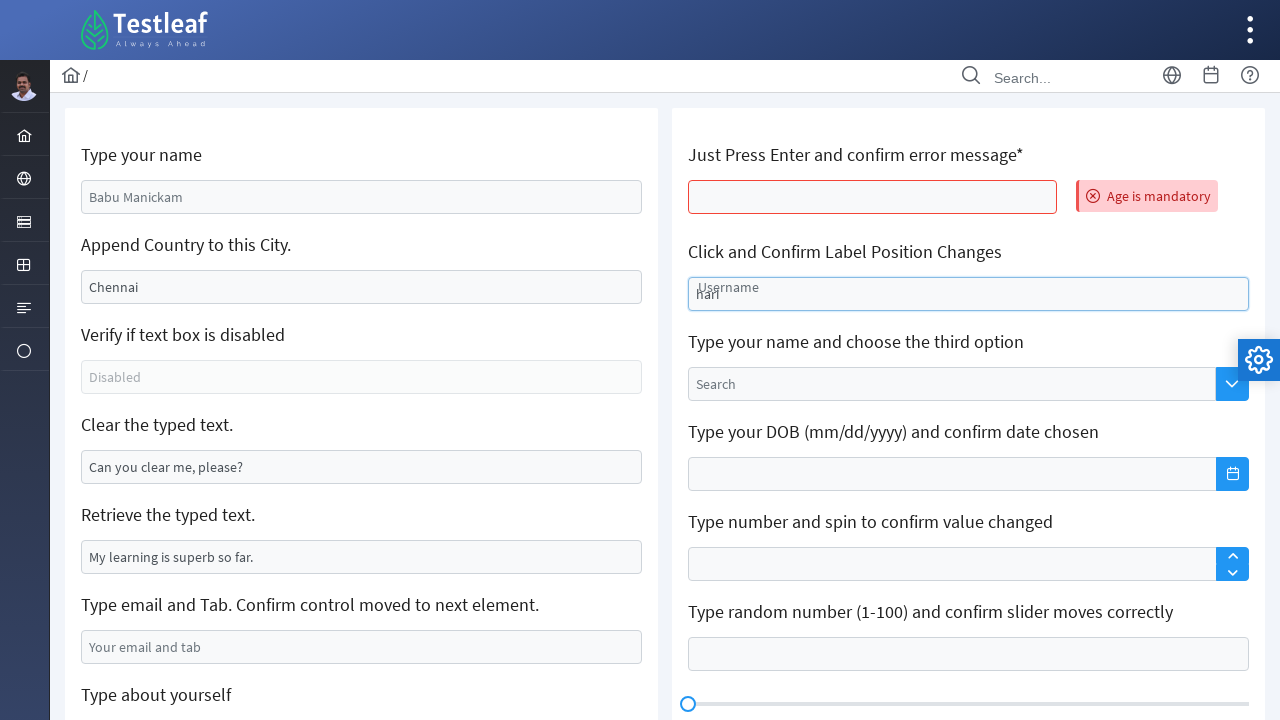

Pressed Enter key on float input field on #j_idt106\:float-input
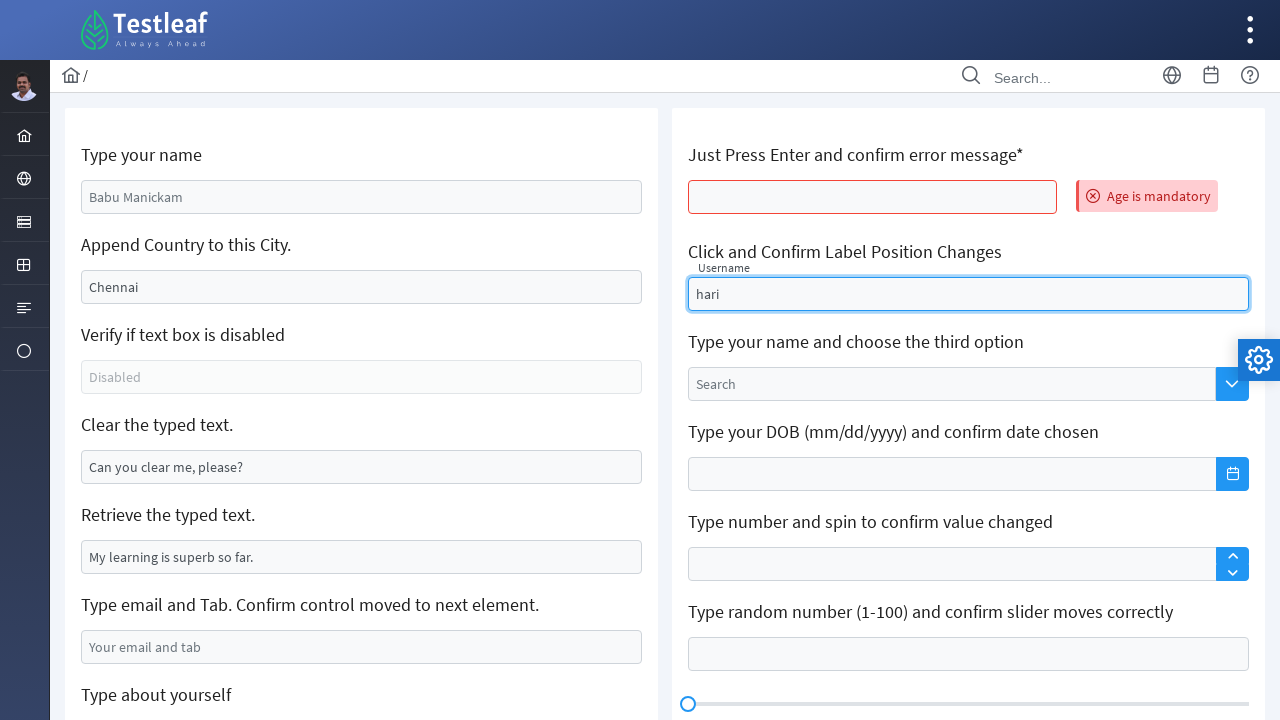

Clicked autocomplete button at (1232, 384) on xpath=//*[@id='j_idt106:auto-complete']/button
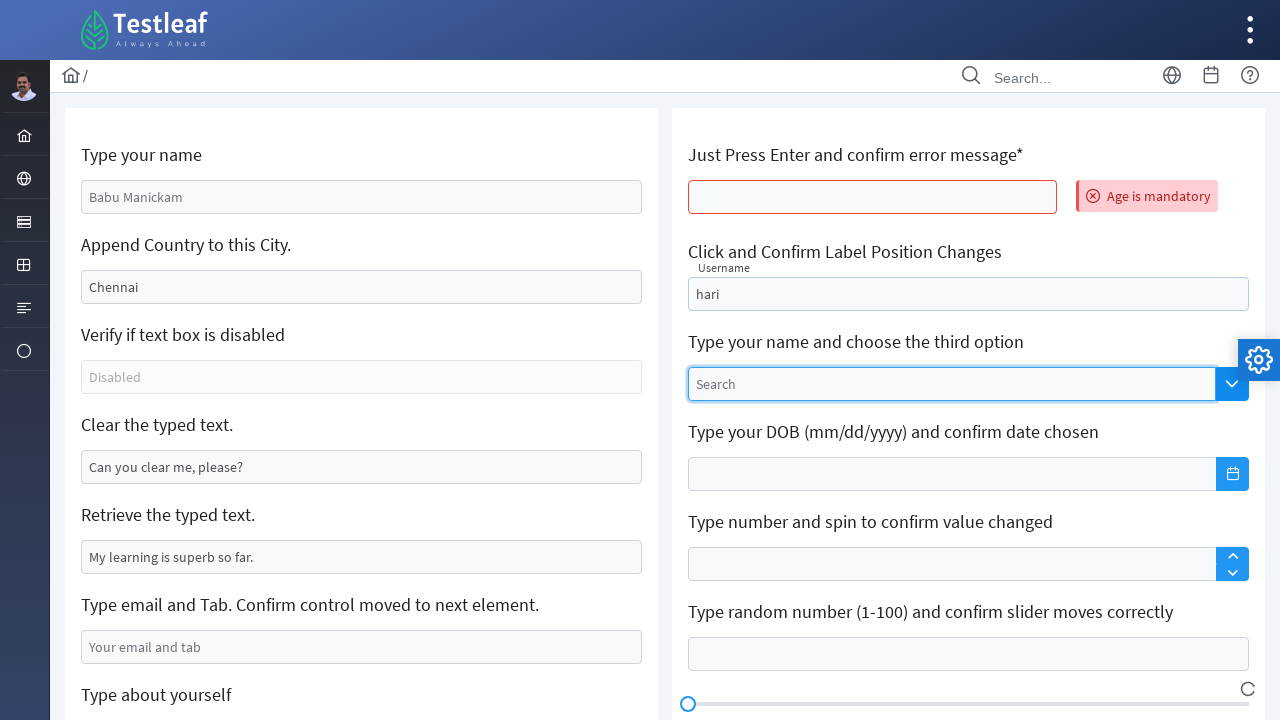

Autocomplete panel with options loaded
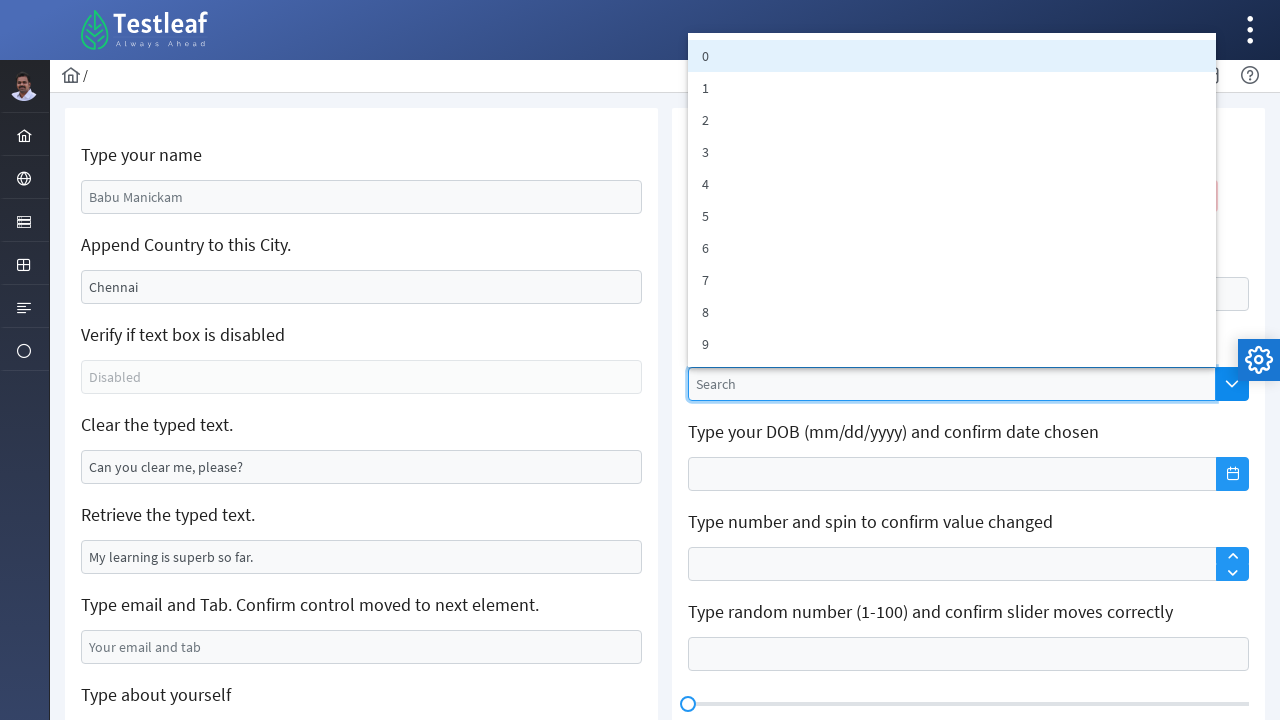

Clicked 4th item in autocomplete dropdown at (952, 152) on xpath=//*[@id='j_idt106:auto-complete_panel']/ul/li[4]
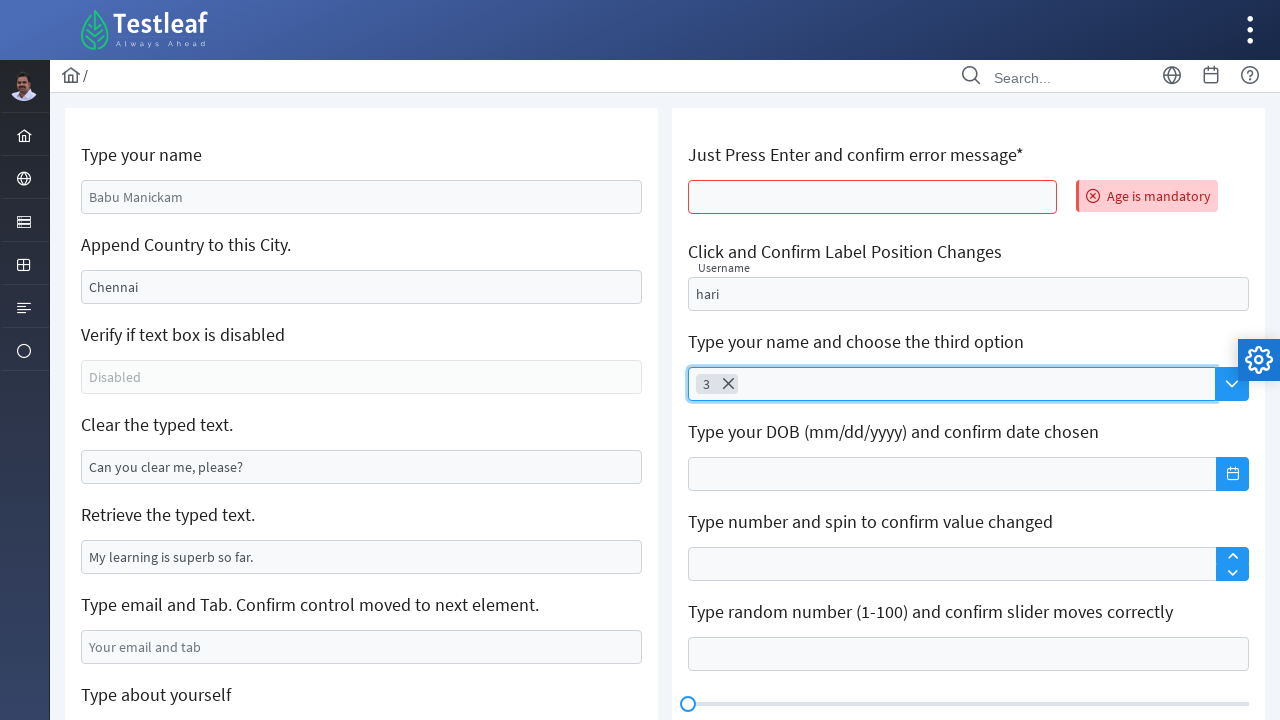

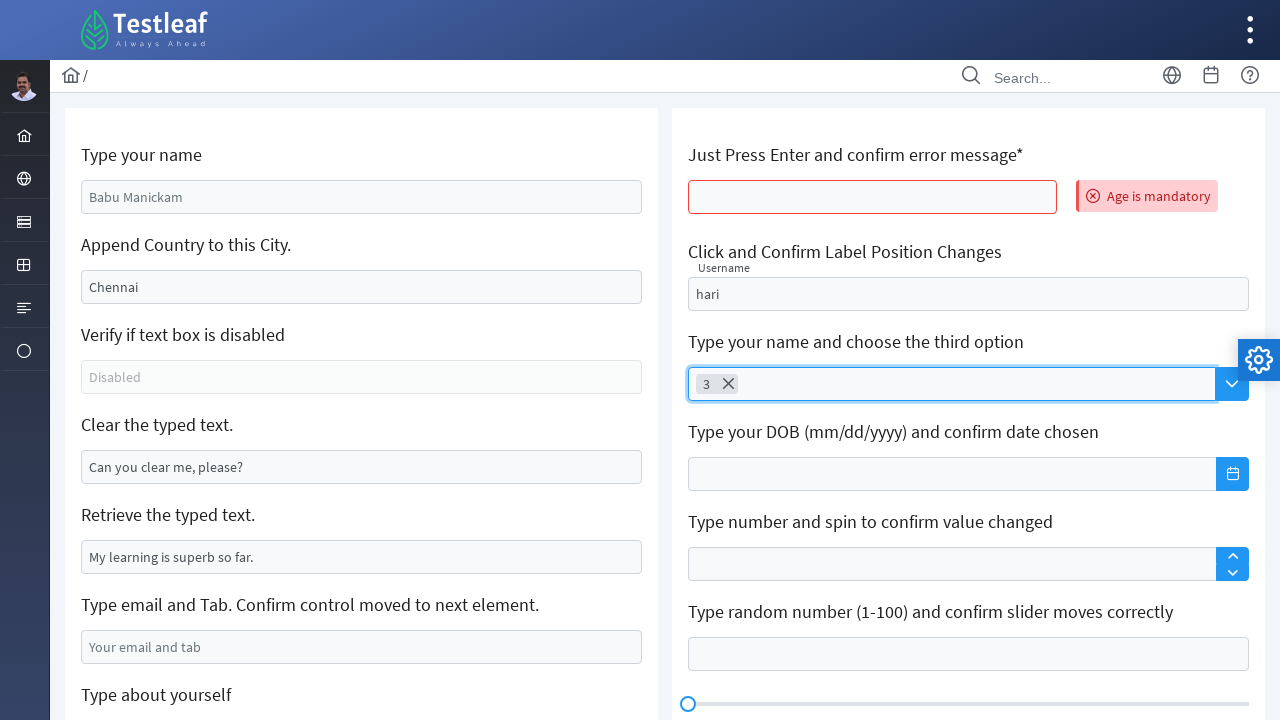